Tests a sample login/logout form on UI Testing Playground by filling username and password fields, clicking login to verify welcome message, then clicking logout to verify logout message

Starting URL: http://uitestingplayground.com/sampleapp

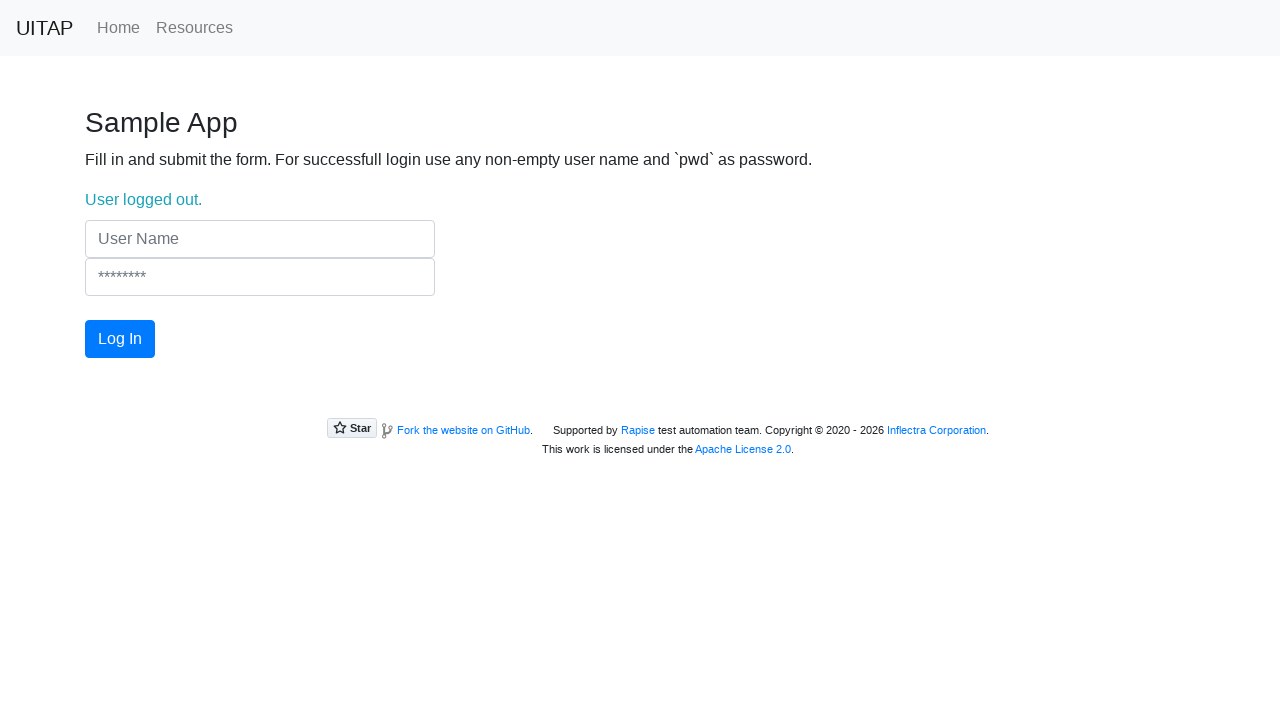

Sample App page loaded and verified
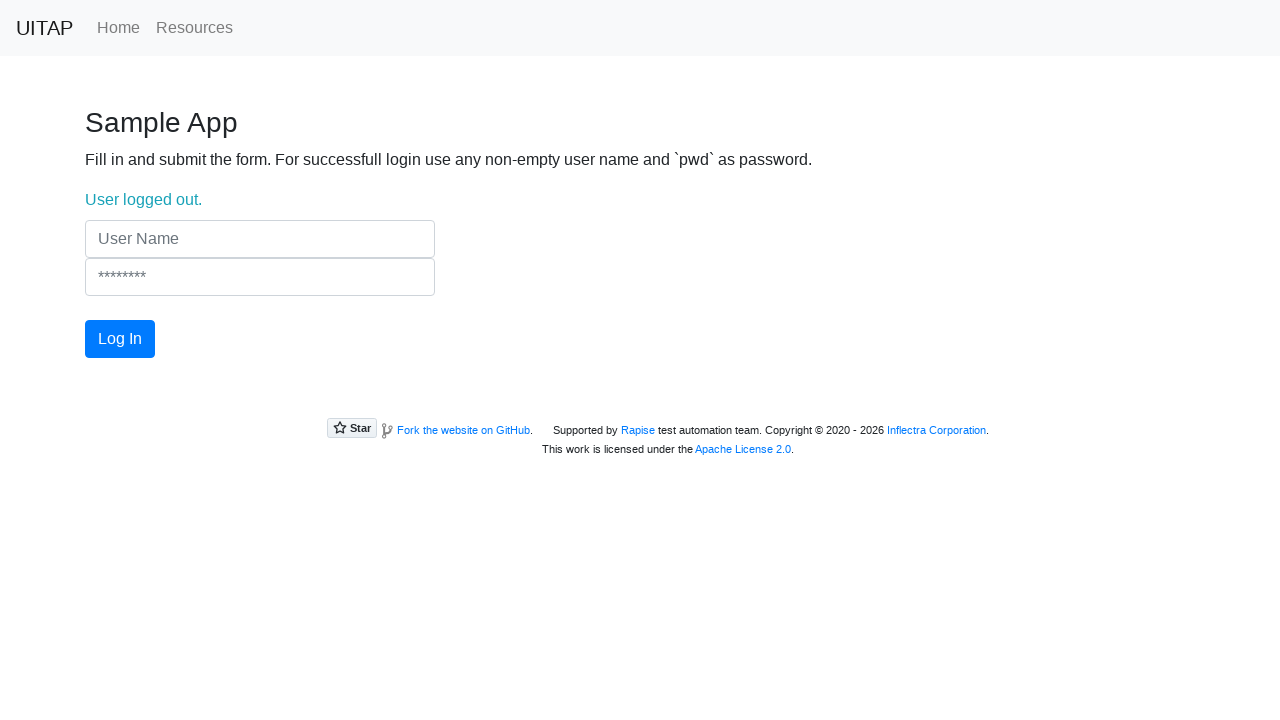

Filled username field with 'A93op1' on input[name='UserName']
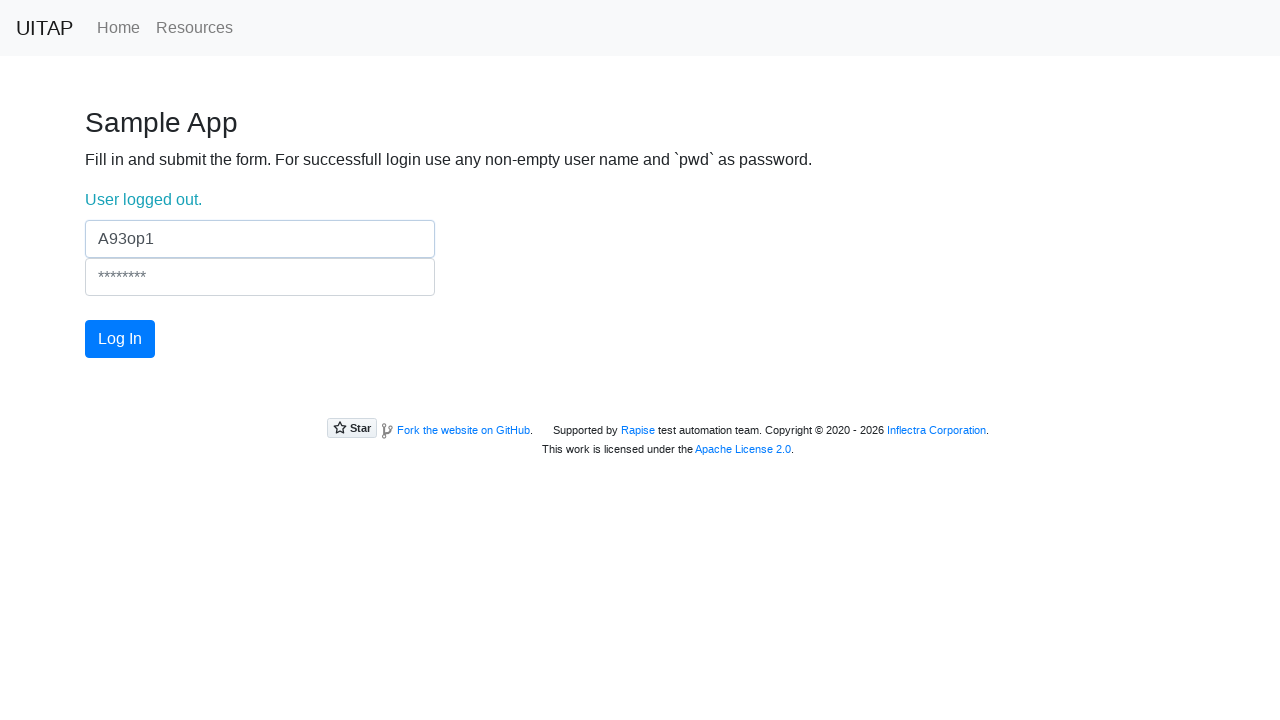

Filled password field with 'pwd' on input[name='Password']
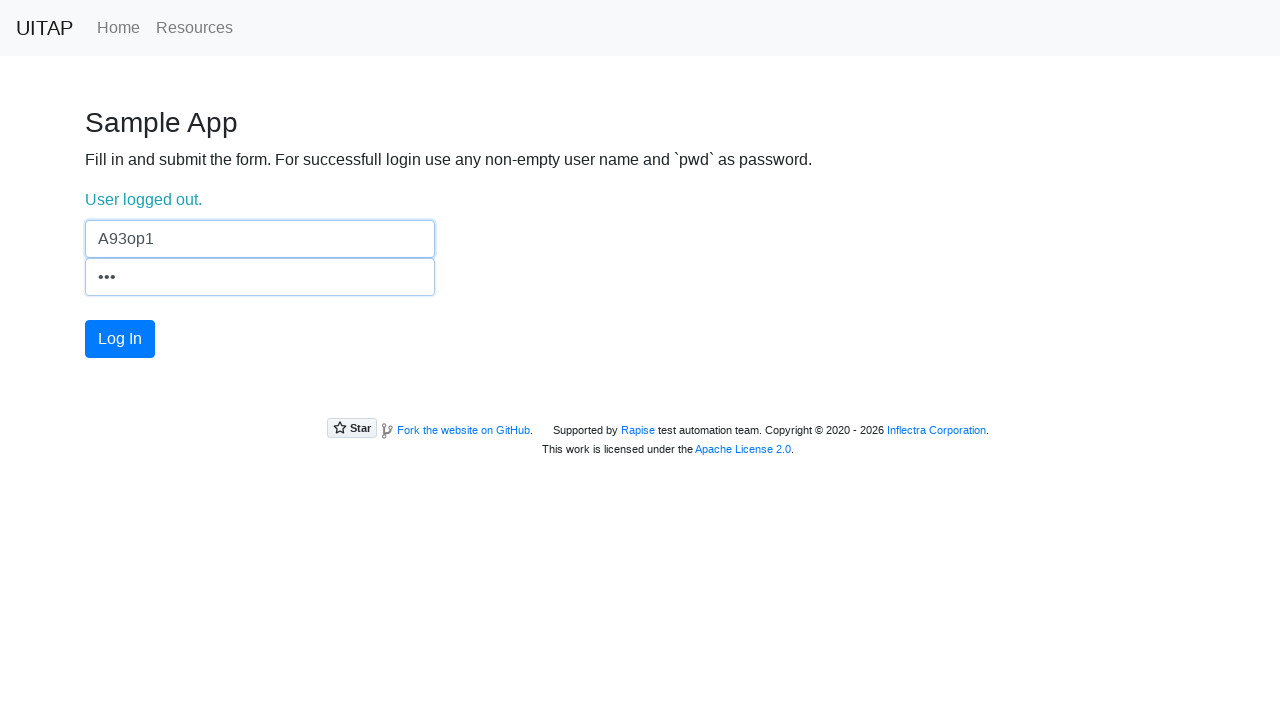

Clicked login button at (120, 339) on #login
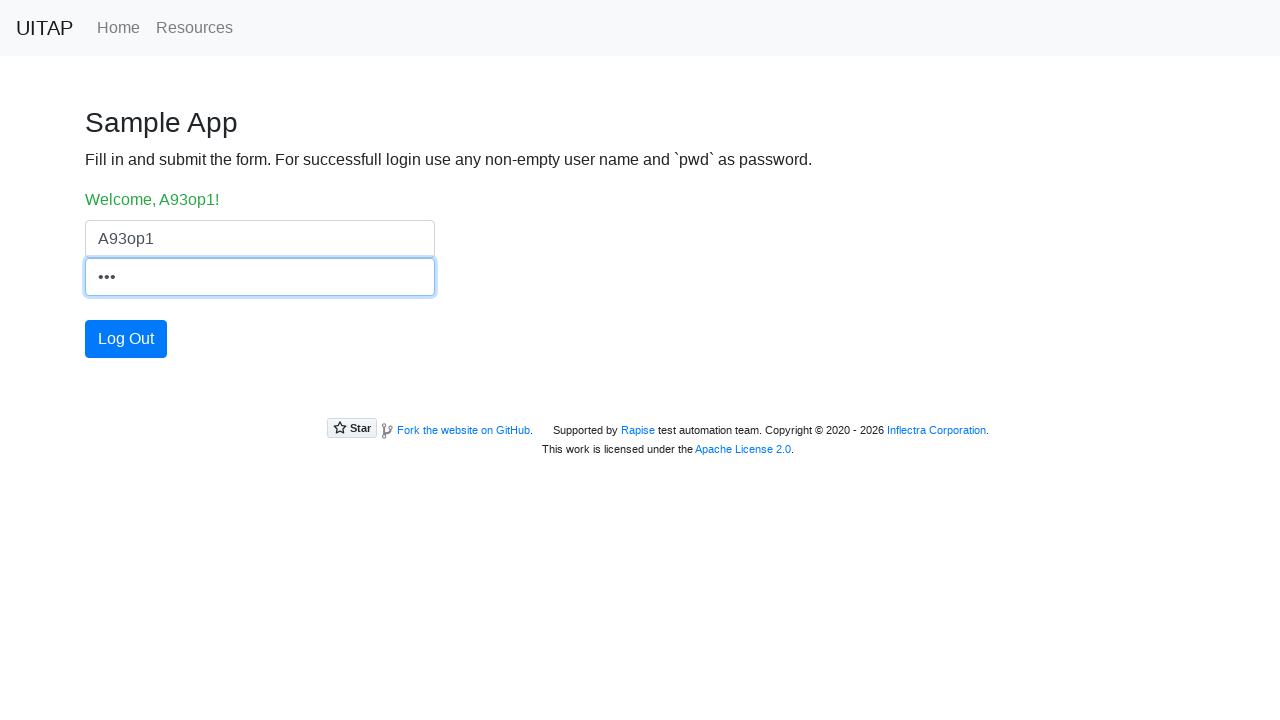

Retrieved welcome message: 'Welcome, A93op1!'
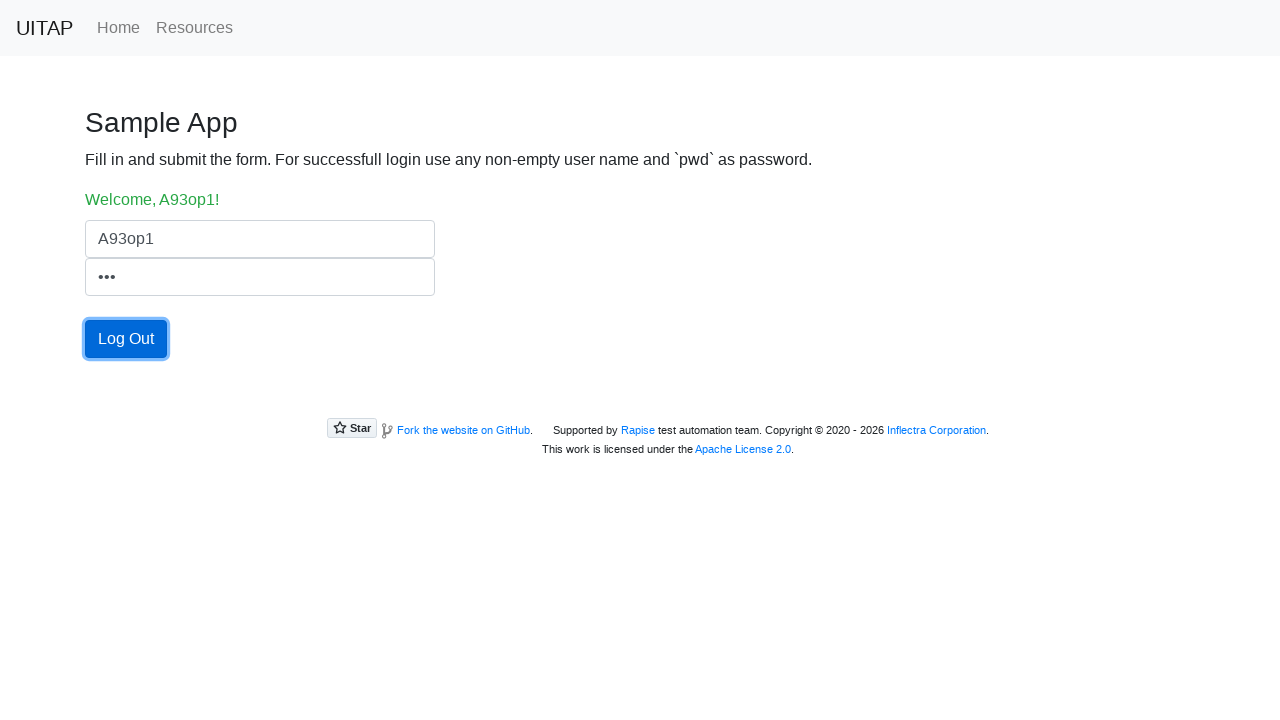

Verified welcome message is correct
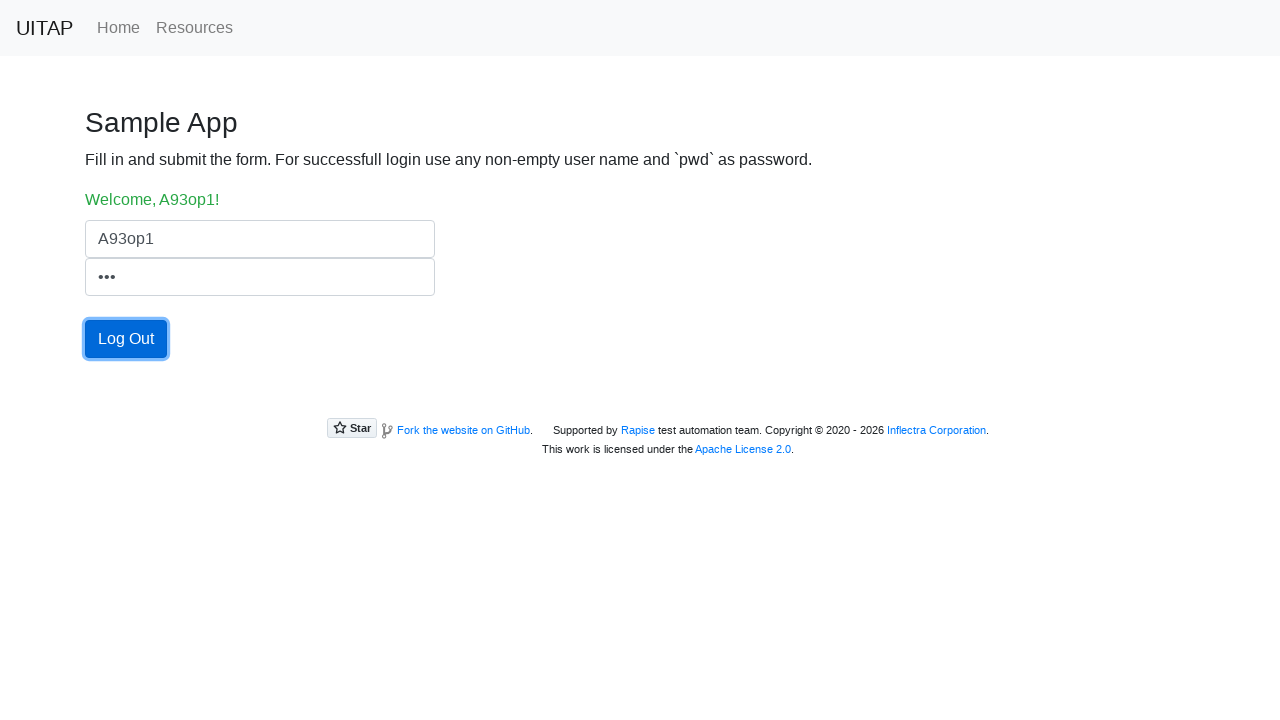

Clicked logout button at (126, 339) on #login
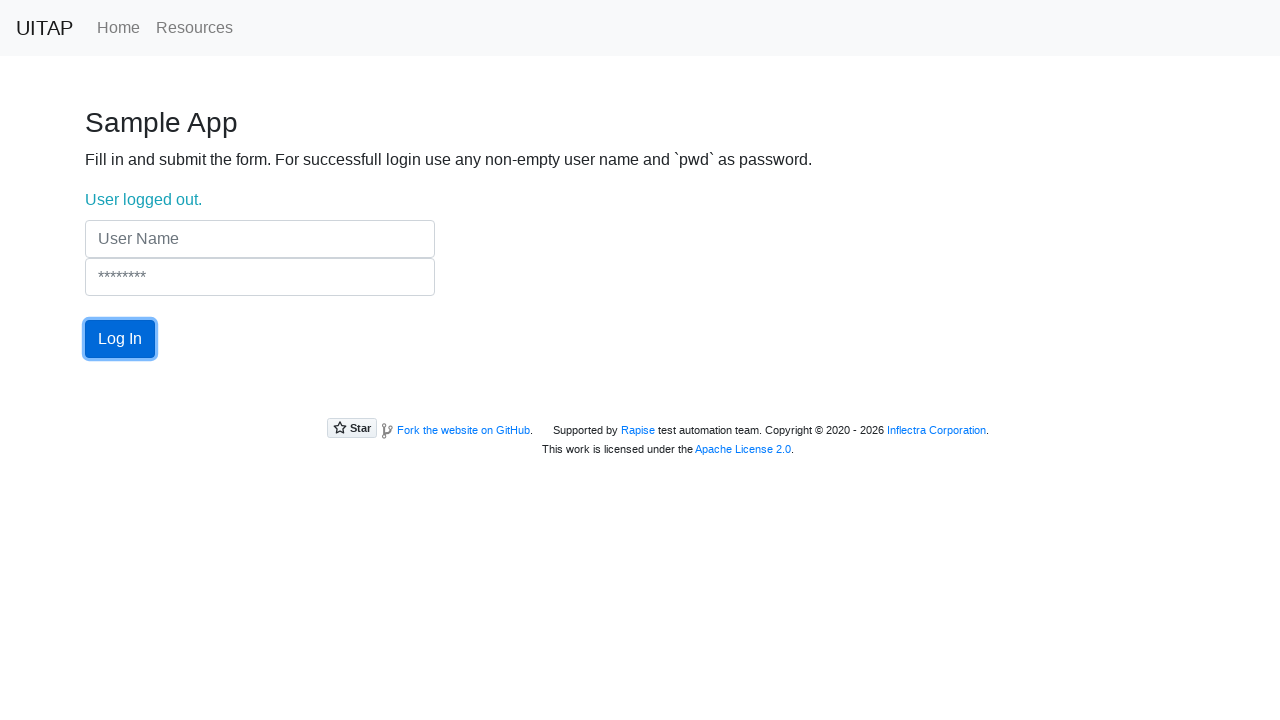

Retrieved logout message: 'User logged out.'
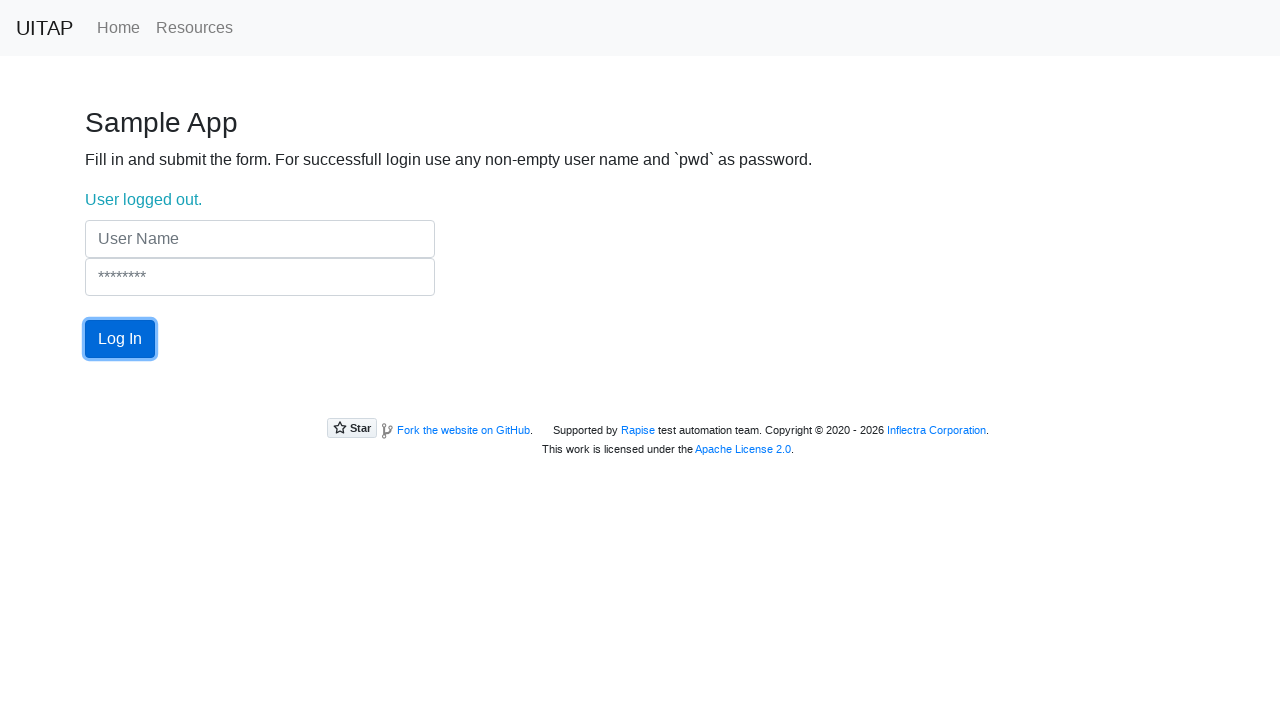

Verified logout message is correct
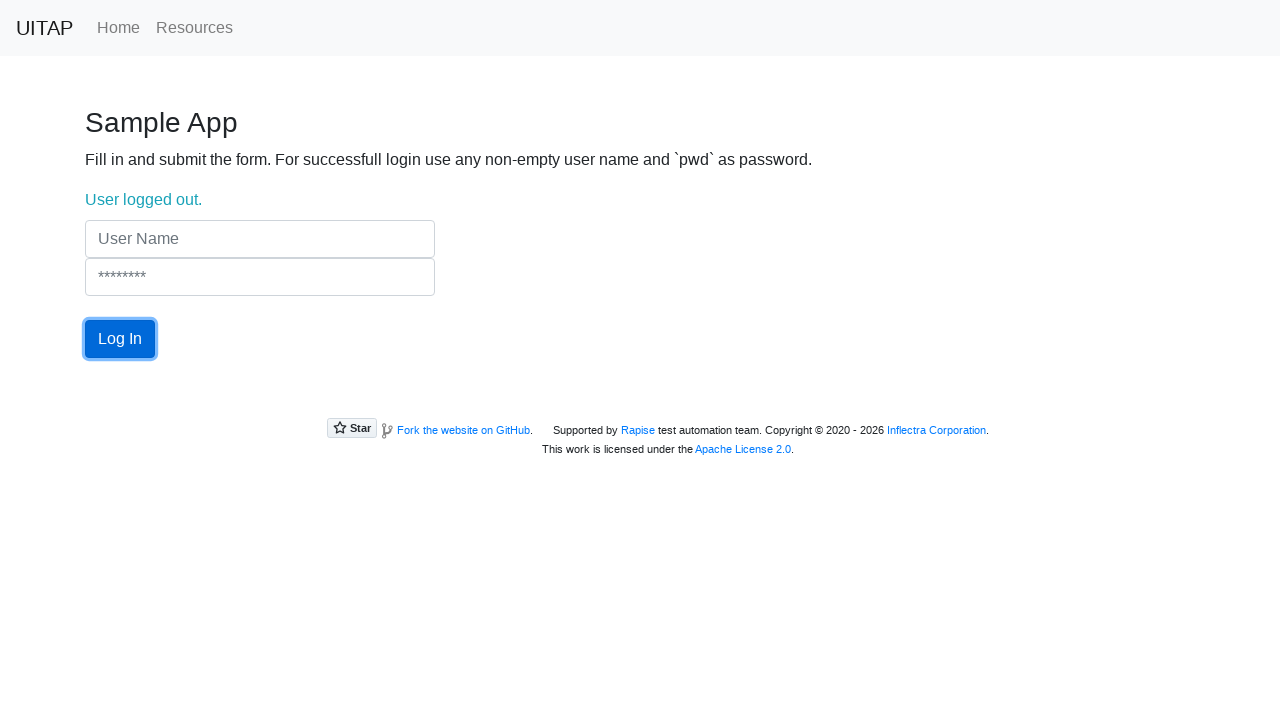

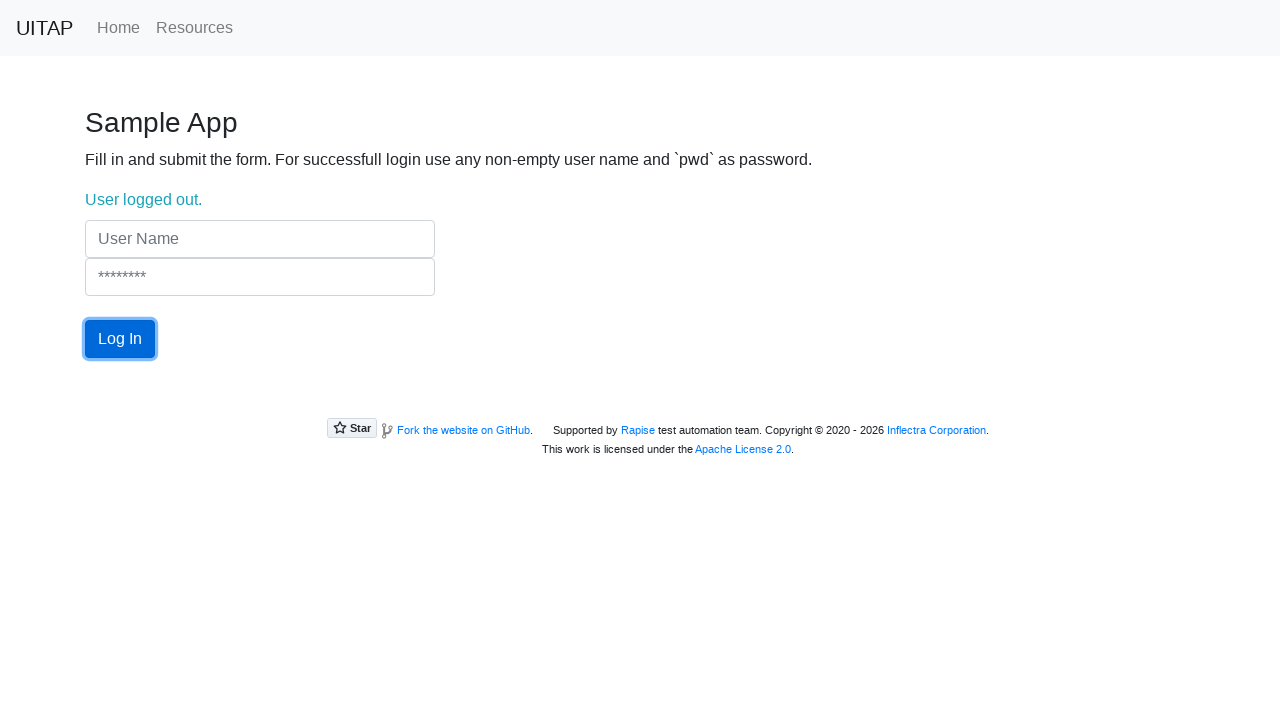